Tests file download functionality by clicking the download button on a file download demo page

Starting URL: https://demo.automationtesting.in/FileDownload.html

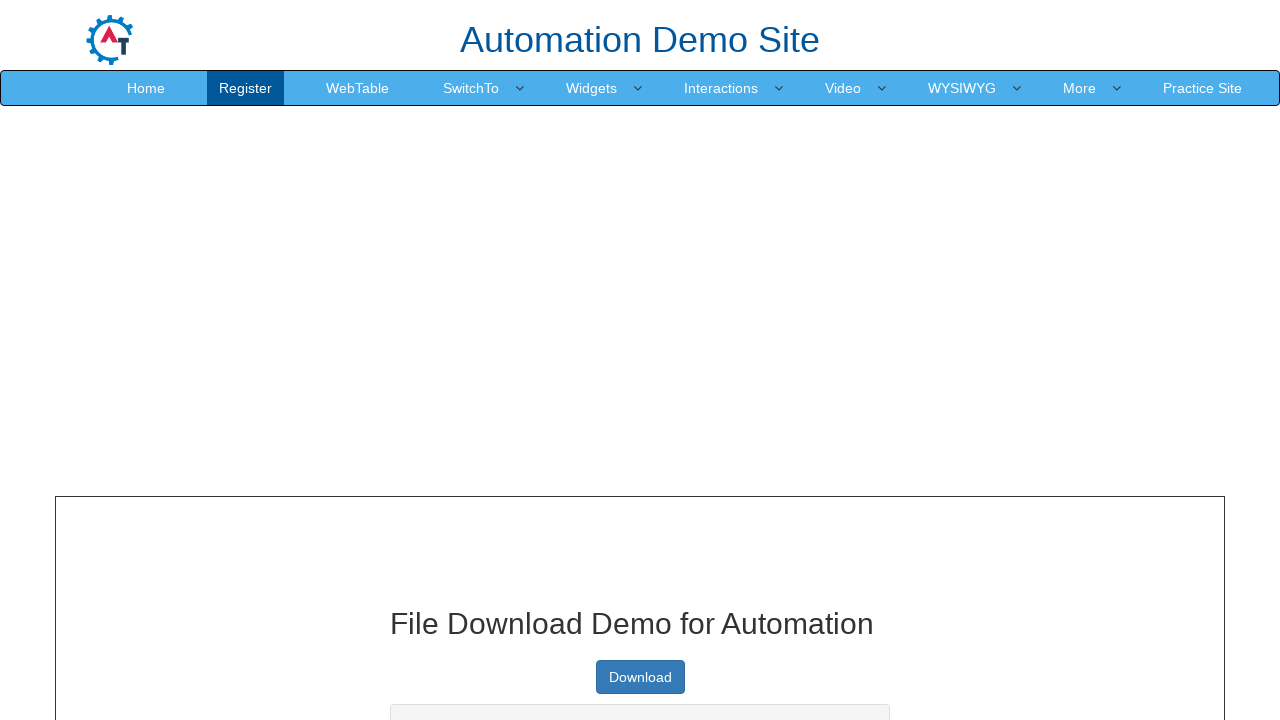

Clicked the first Download link to initiate file download at (640, 677) on (//a[text()='Download'])[1]
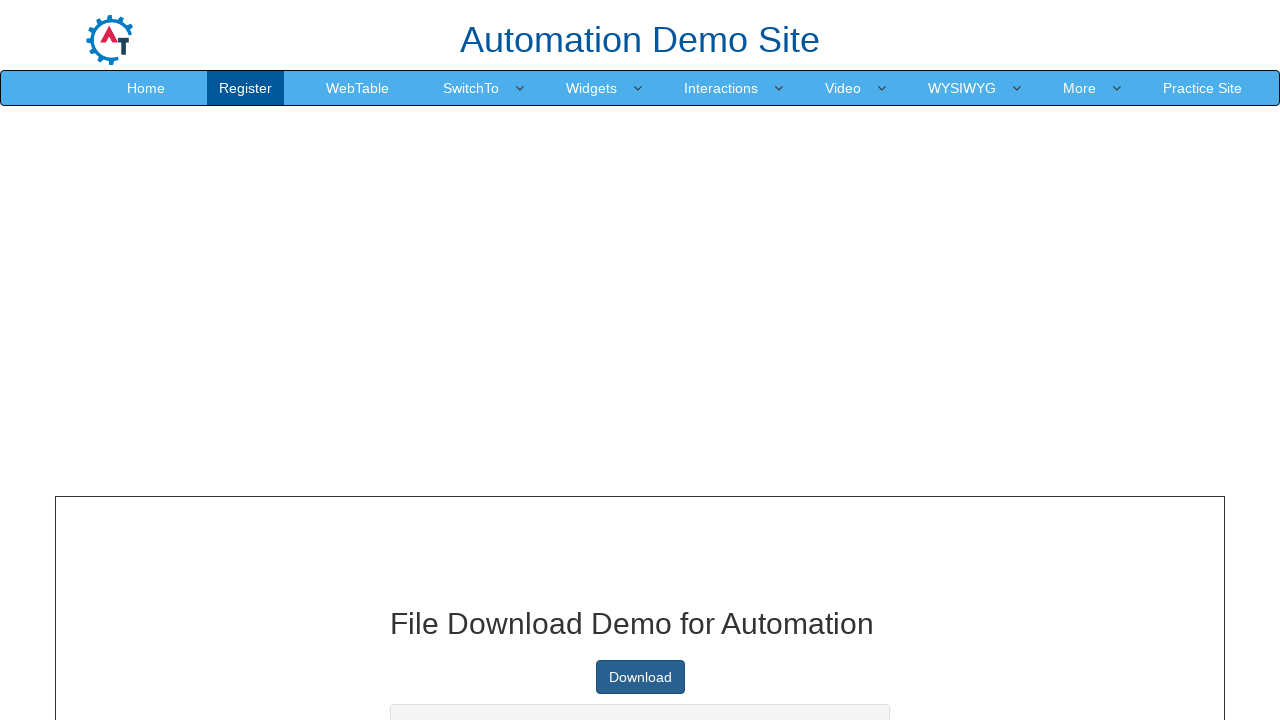

Waited 2 seconds for download to initiate
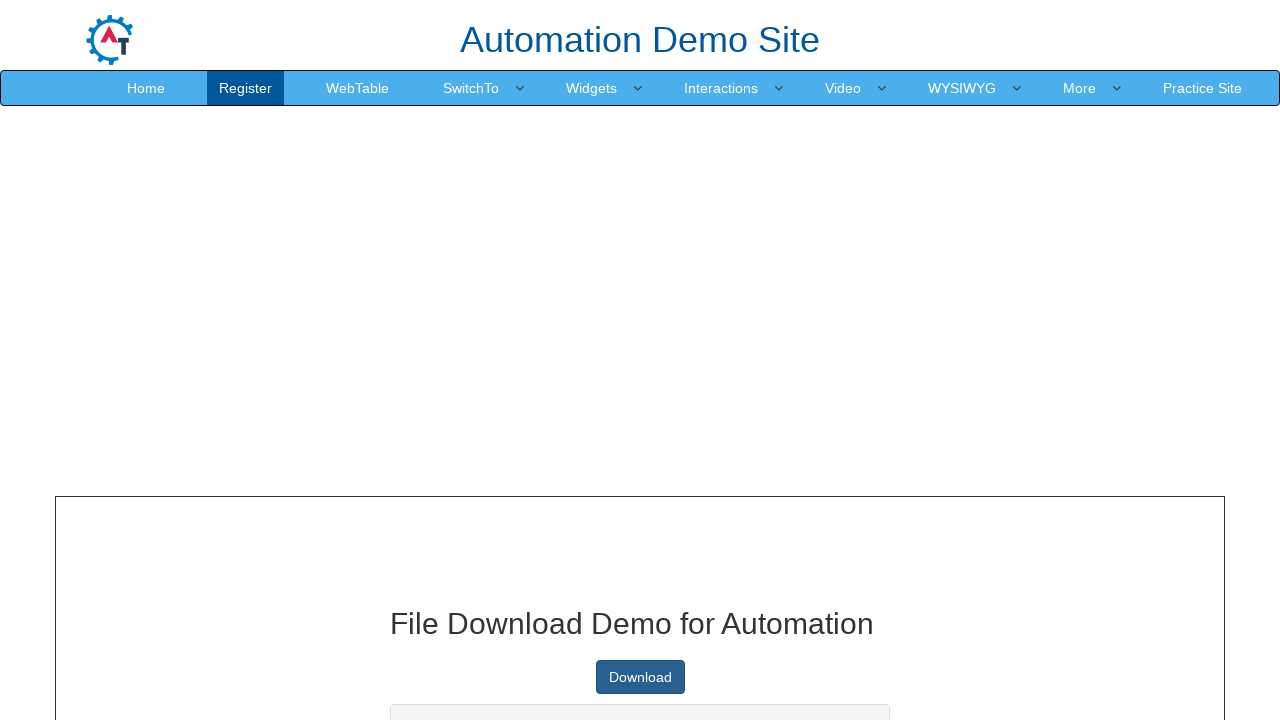

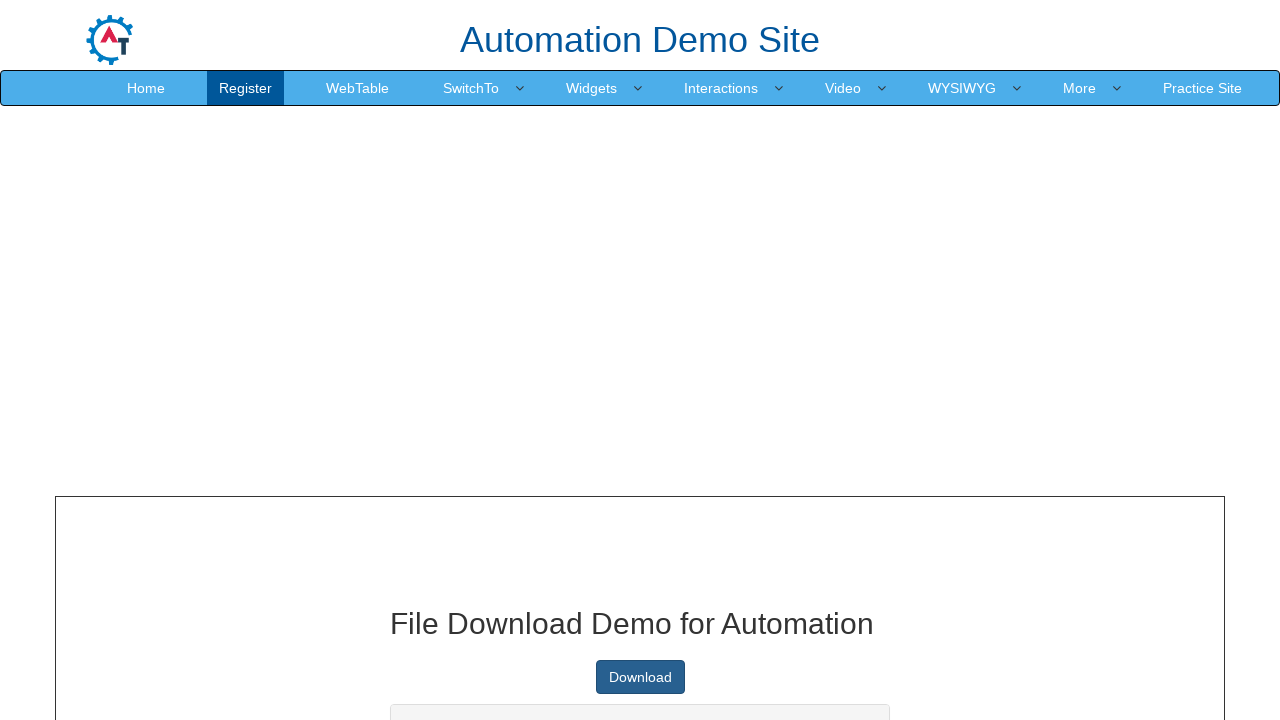